Tests a flight booking workflow on BlazeDemo by selecting departure and destination cities, choosing a flight, filling out passenger and payment information, and completing the purchase.

Starting URL: https://blazedemo.com/

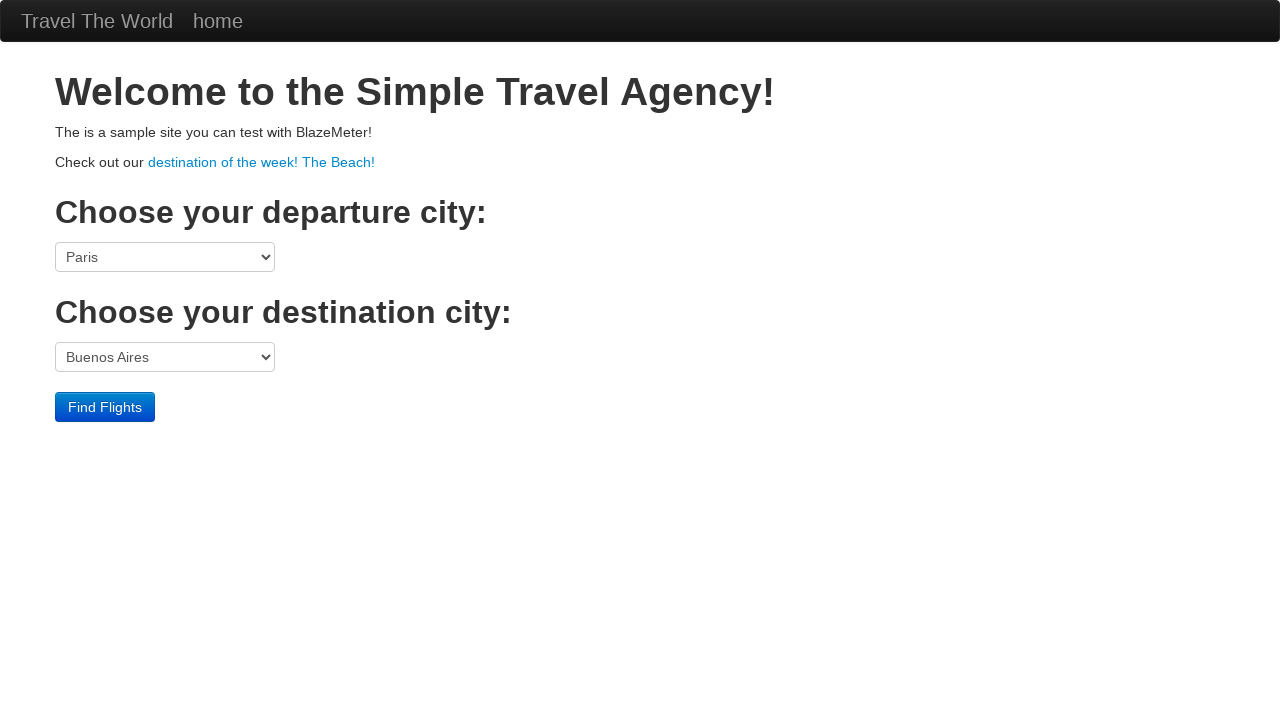

Selected departure city 'Boston' on select[name='fromPort']
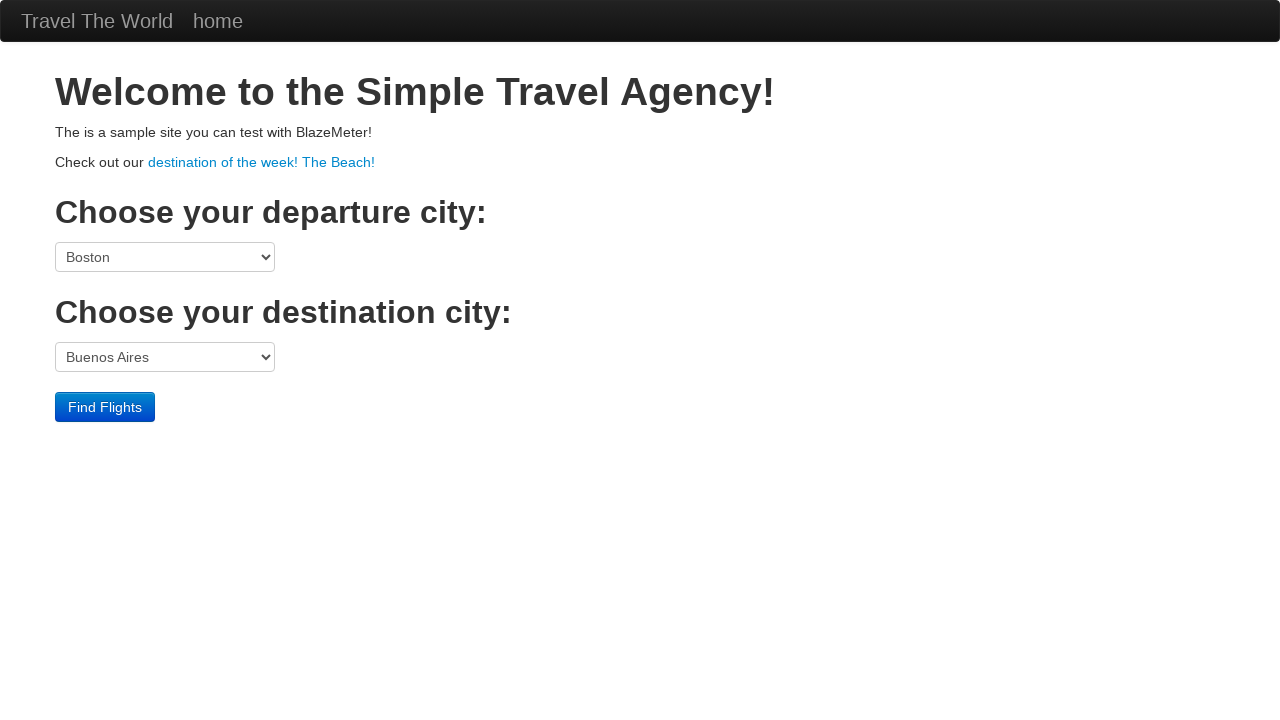

Selected destination city 'London' on select[name='toPort']
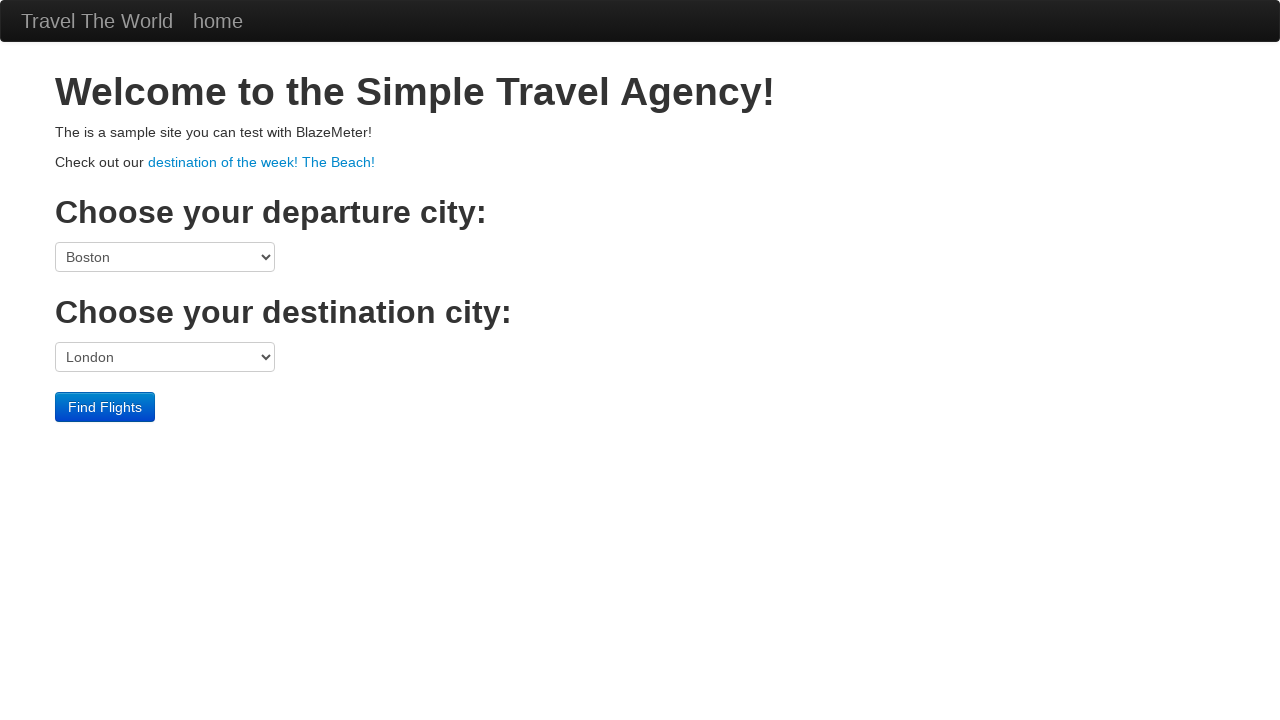

Clicked 'Find Flights' button at (105, 407) on xpath=//input[contains(@class, 'btn-primary') and @type='submit']
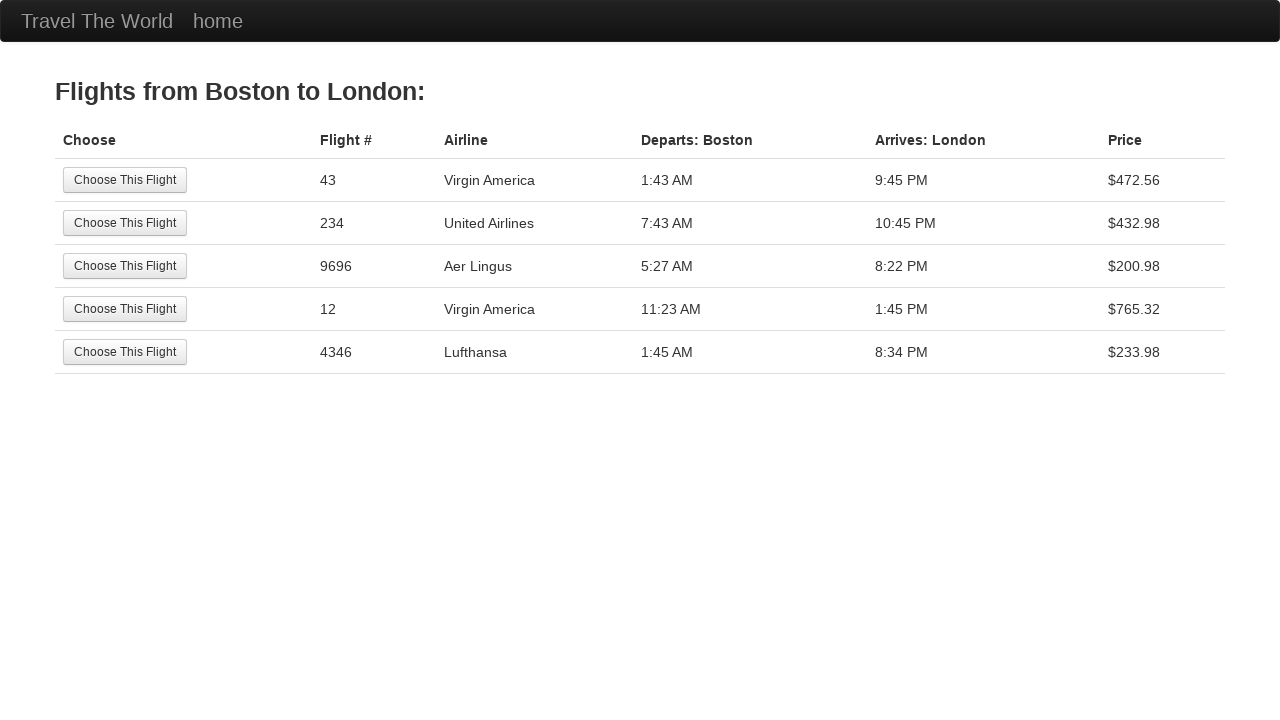

Selected the second flight option at (125, 223) on xpath=(//input[@type='submit' and @value='Choose This Flight'])[2]
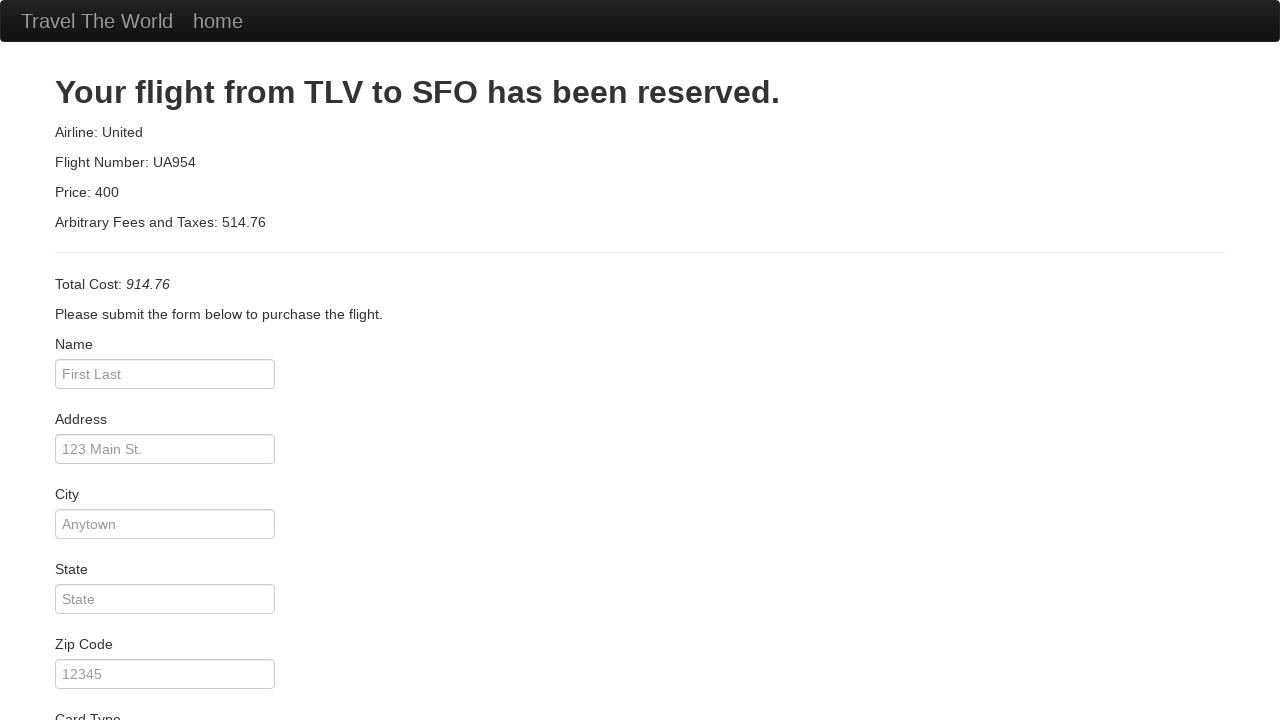

Filled passenger name 'Marcus Johnson' on input#inputName
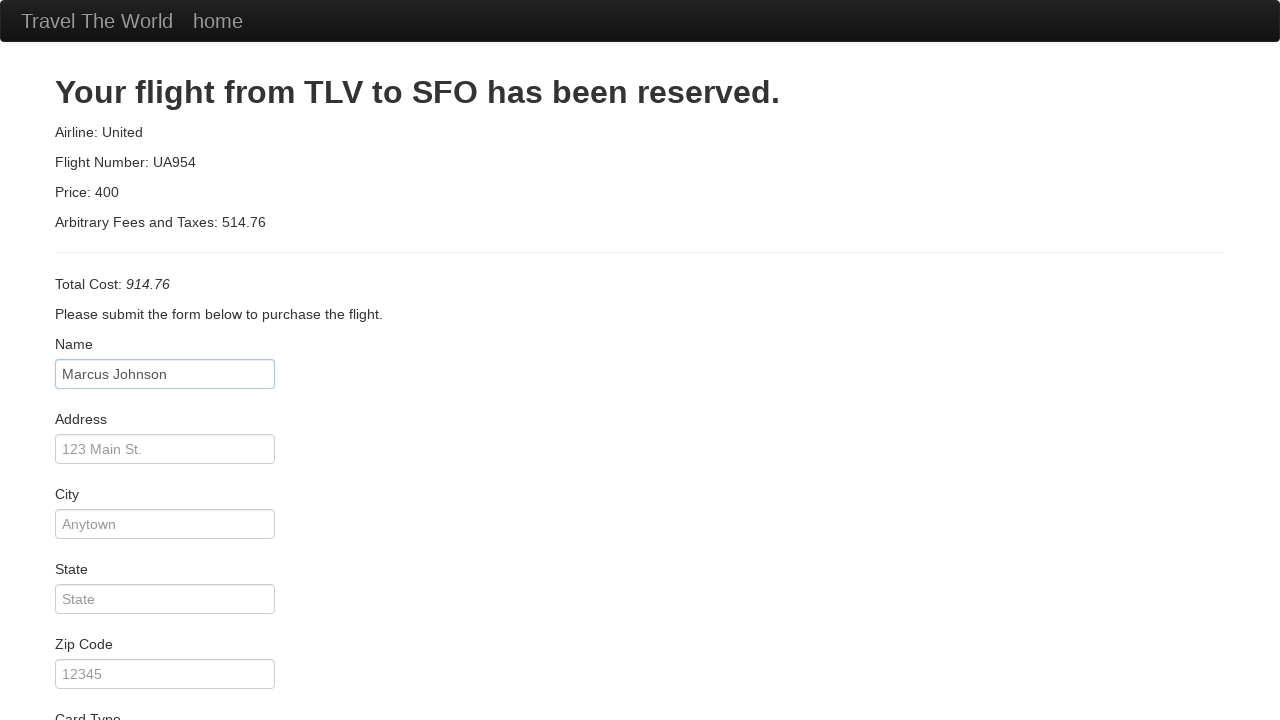

Filled address '742 Maple Avenue' on input#address
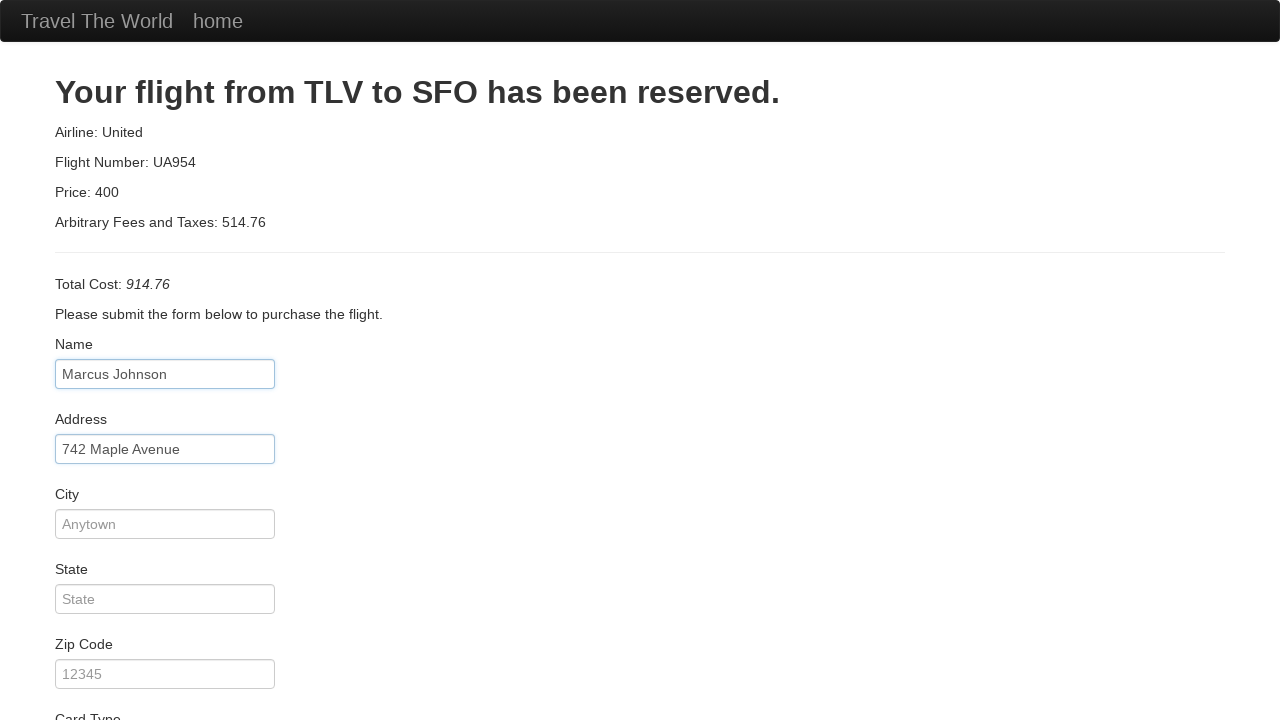

Filled city 'Chicago' on input[name='city']
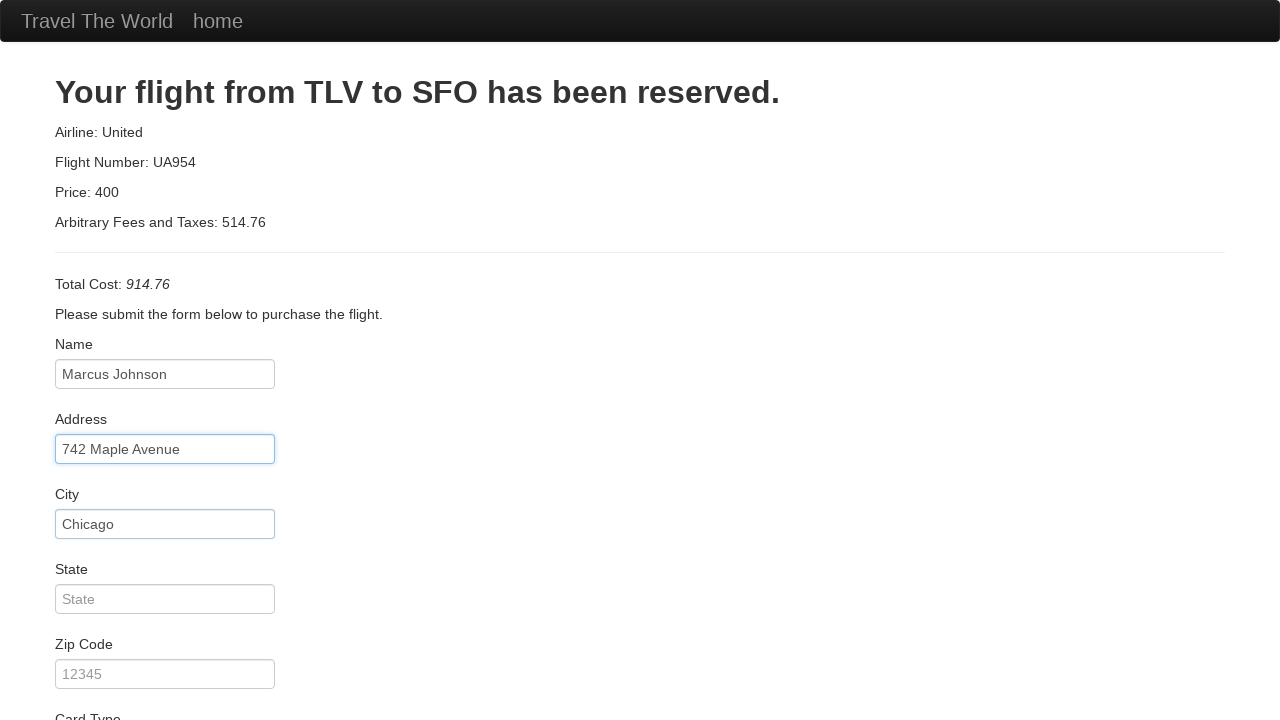

Filled state 'Illinois' on input#state
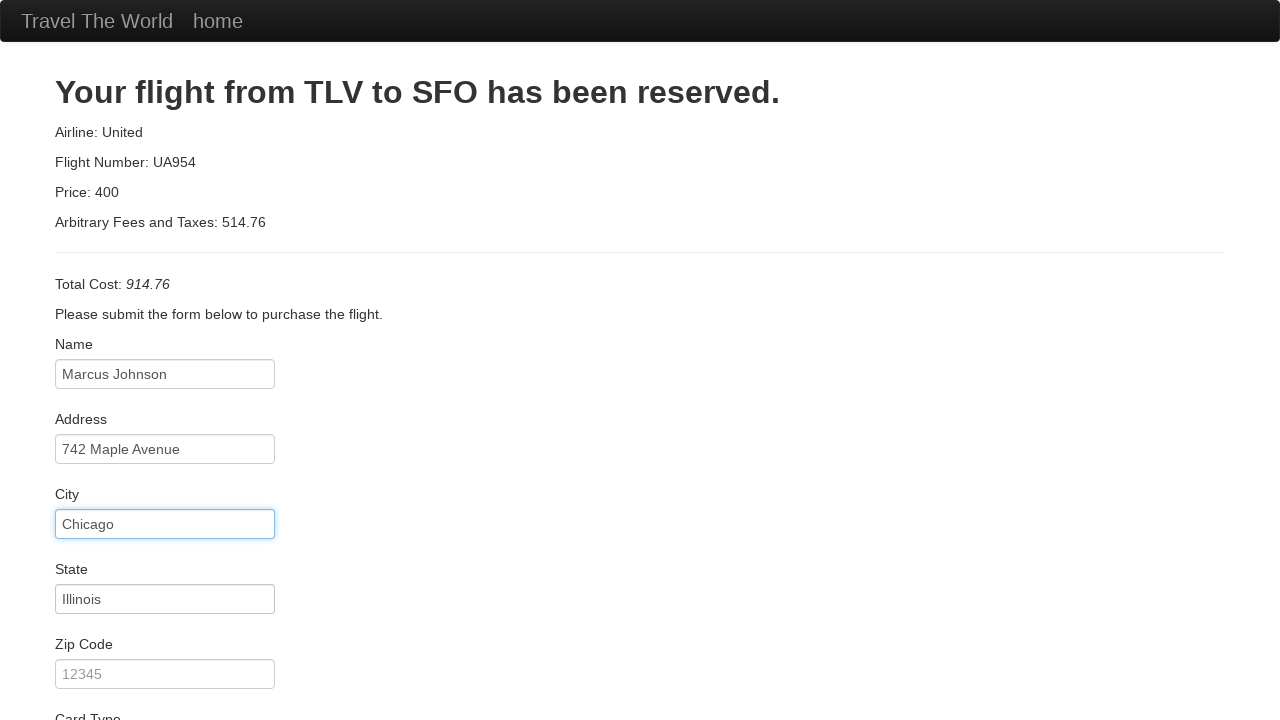

Filled zip code '60601' on input[placeholder='12345']
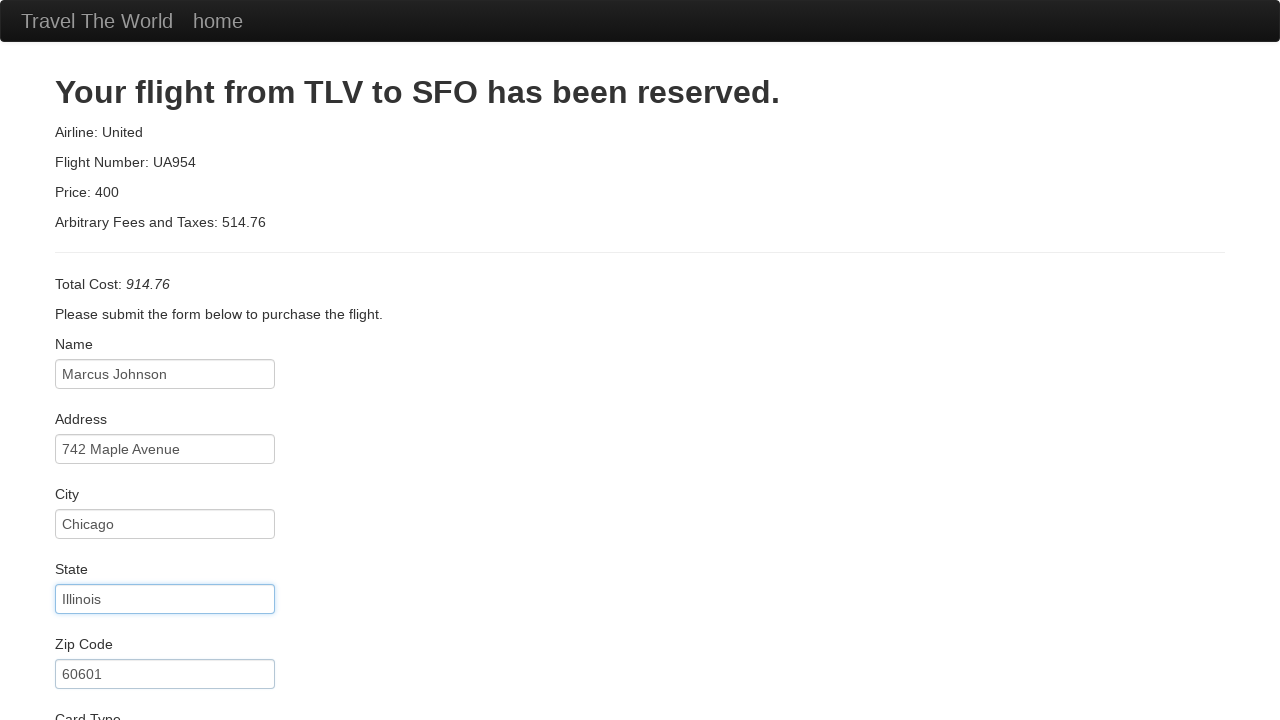

Filled credit card number on input#creditCardNumber
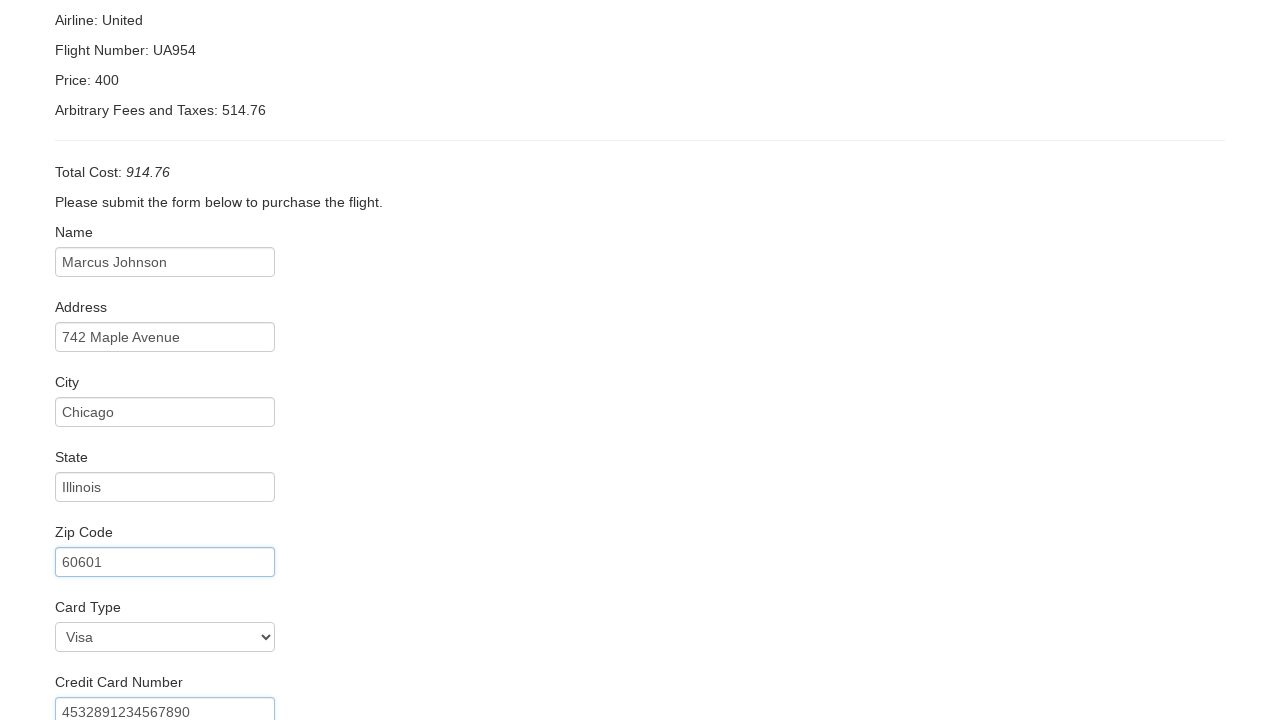

Filled credit card month 'August' on input#creditCardMonth
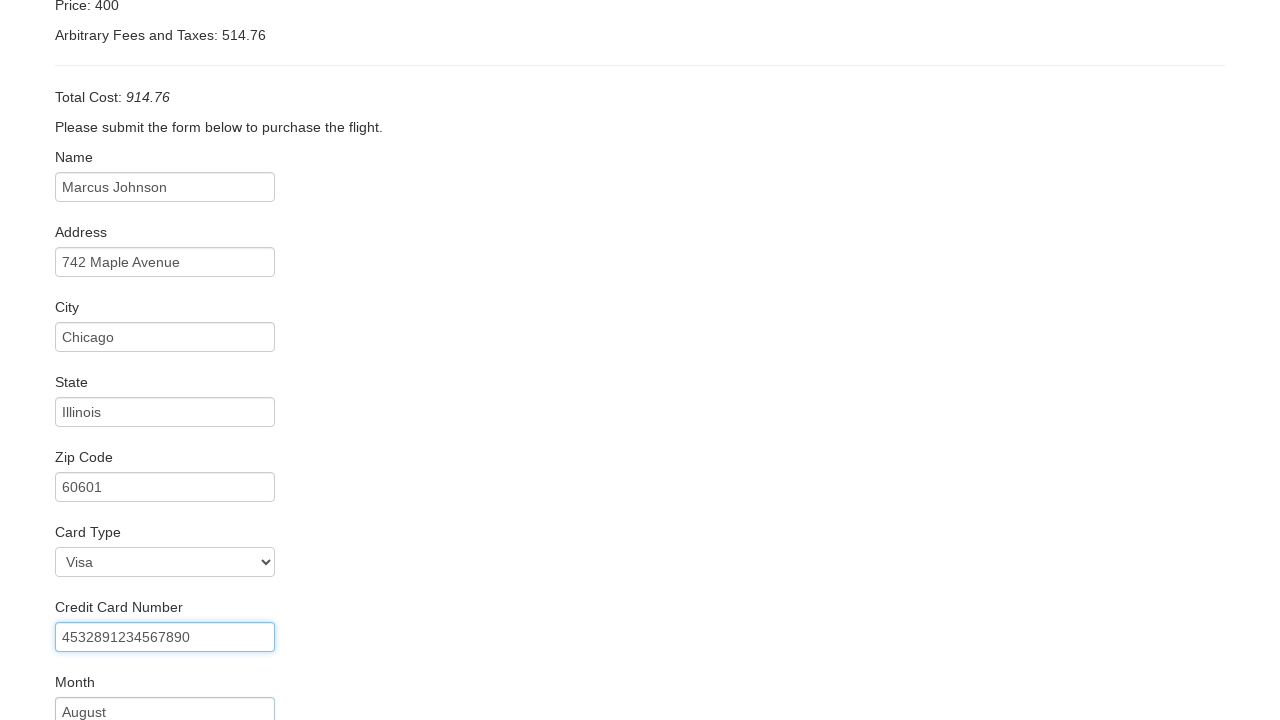

Filled credit card year '2025' on input#creditCardYear
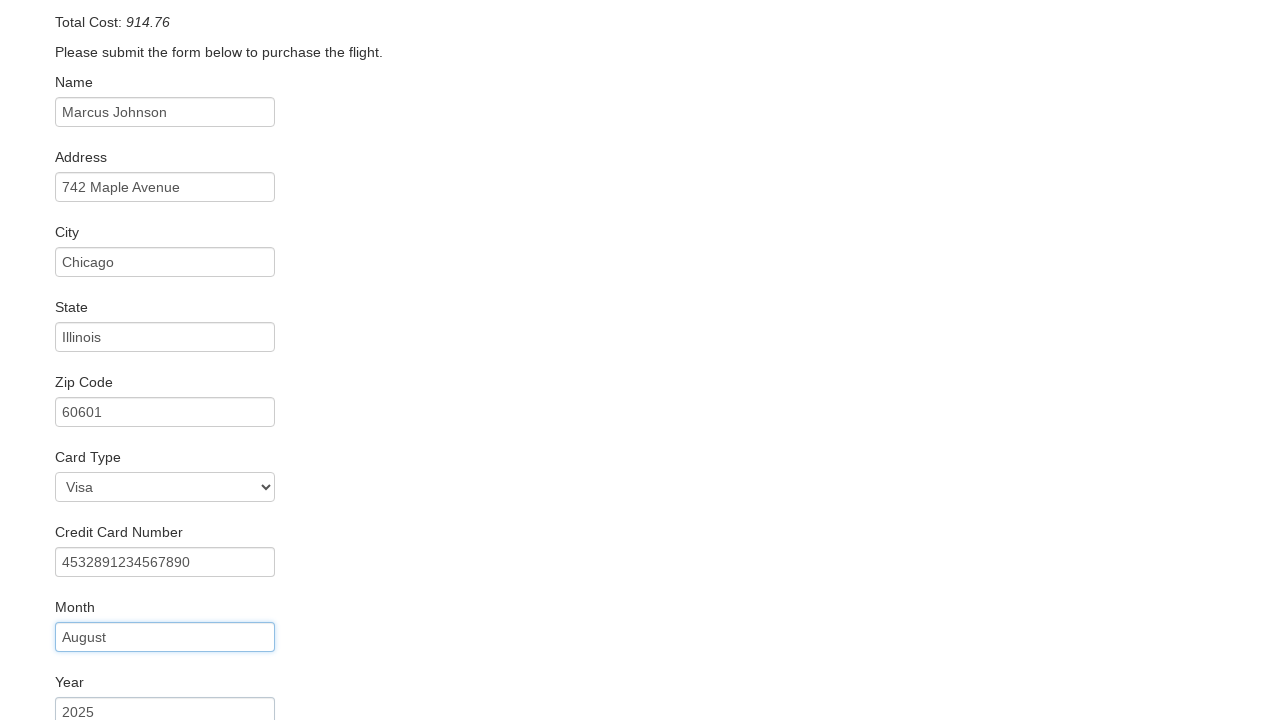

Filled name on card 'Marcus Johnson' on input#nameOnCard
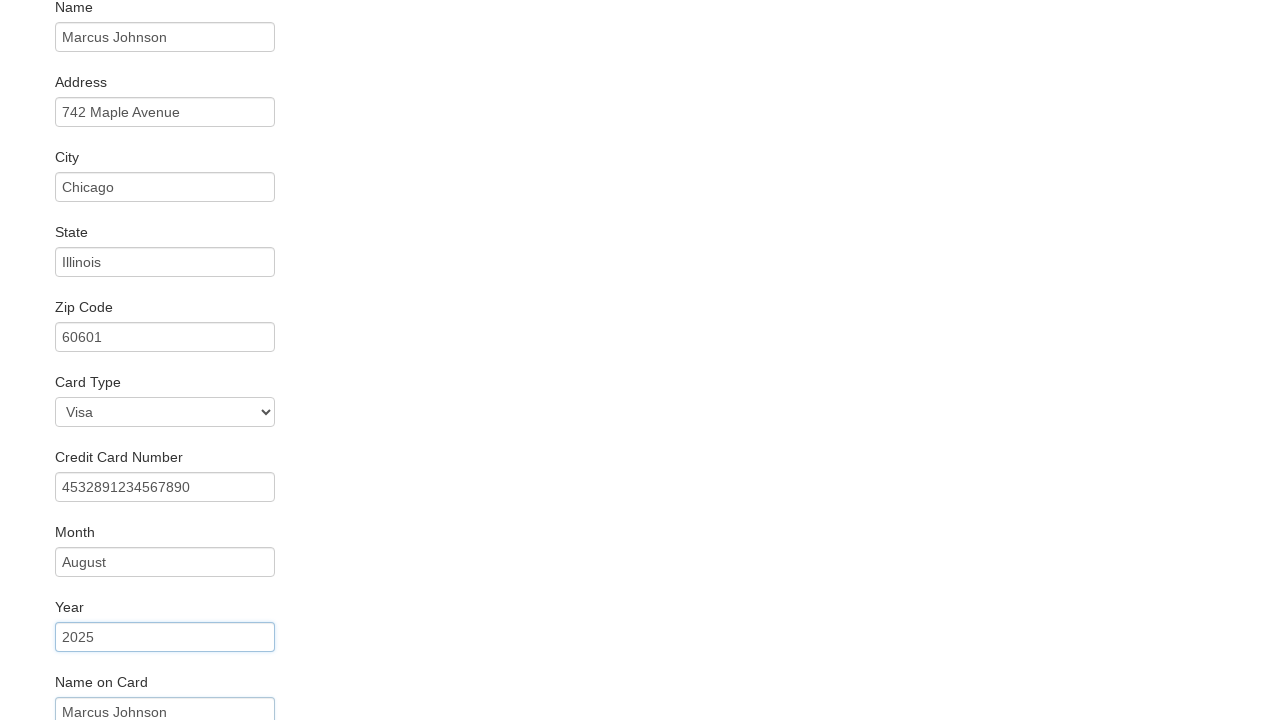

Clicked 'Purchase Flight' button to complete the booking at (118, 685) on input[type='submit'][value='Purchase Flight']
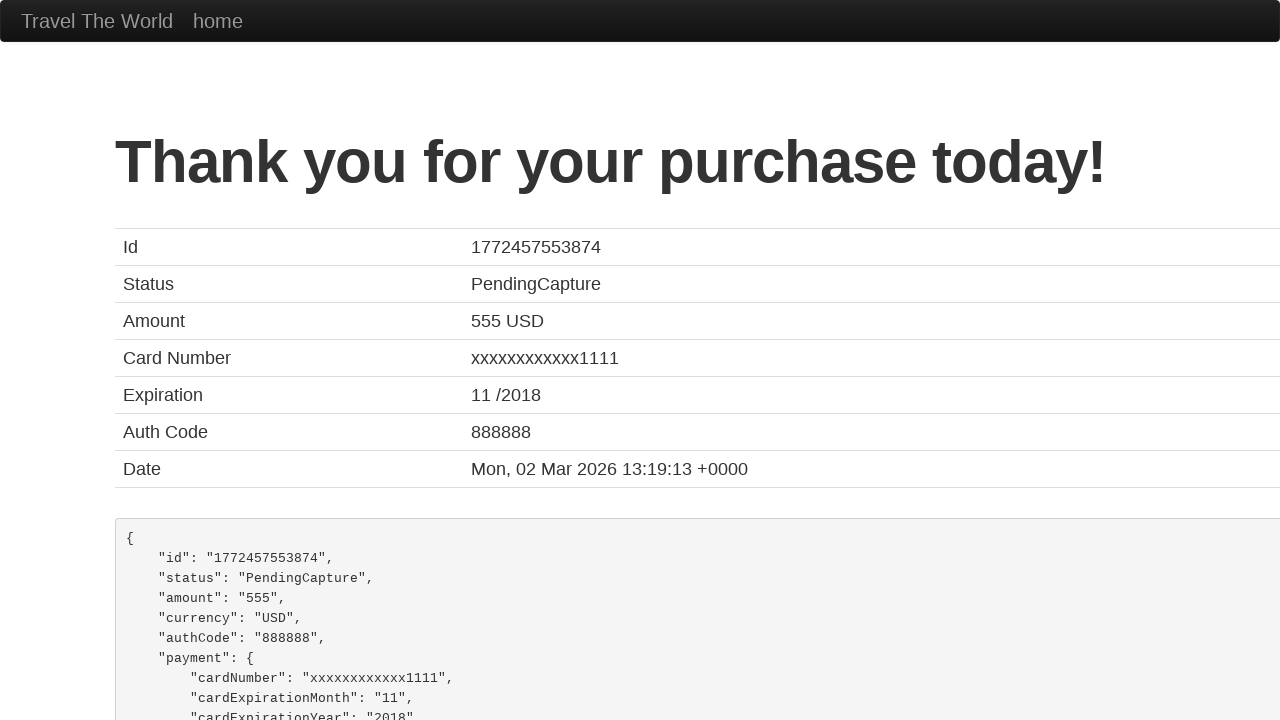

Purchase confirmation message appeared
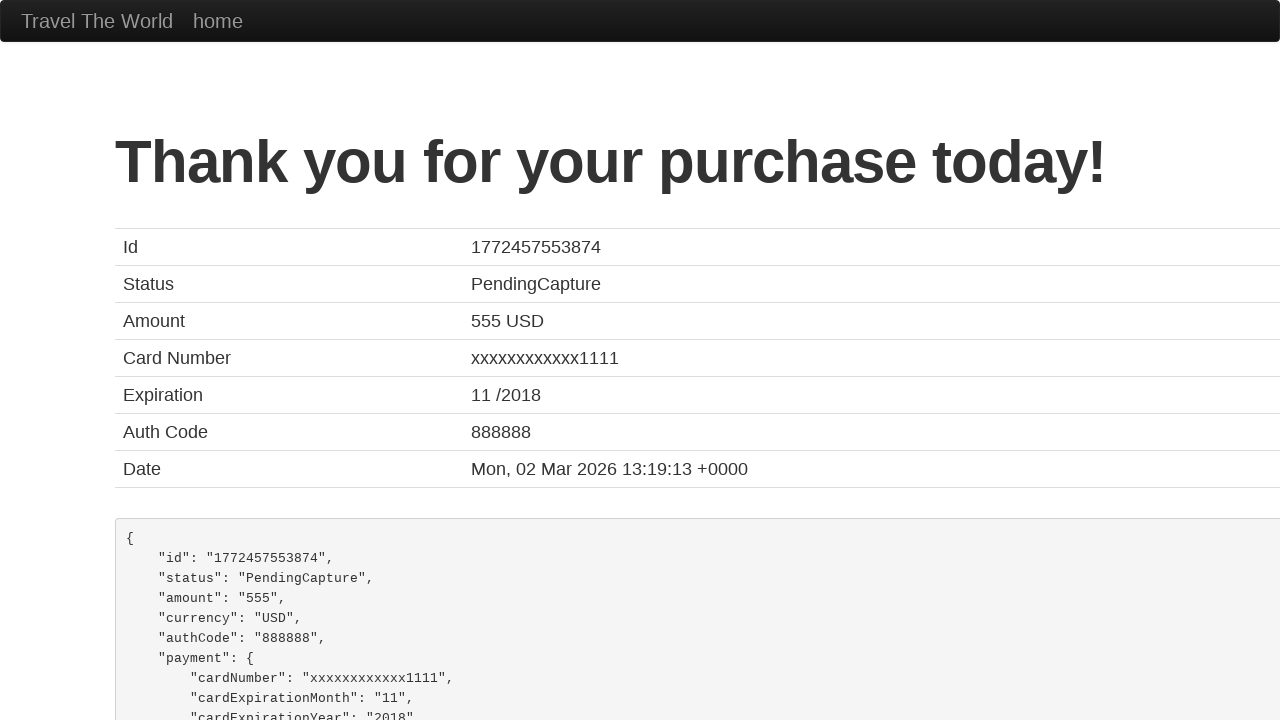

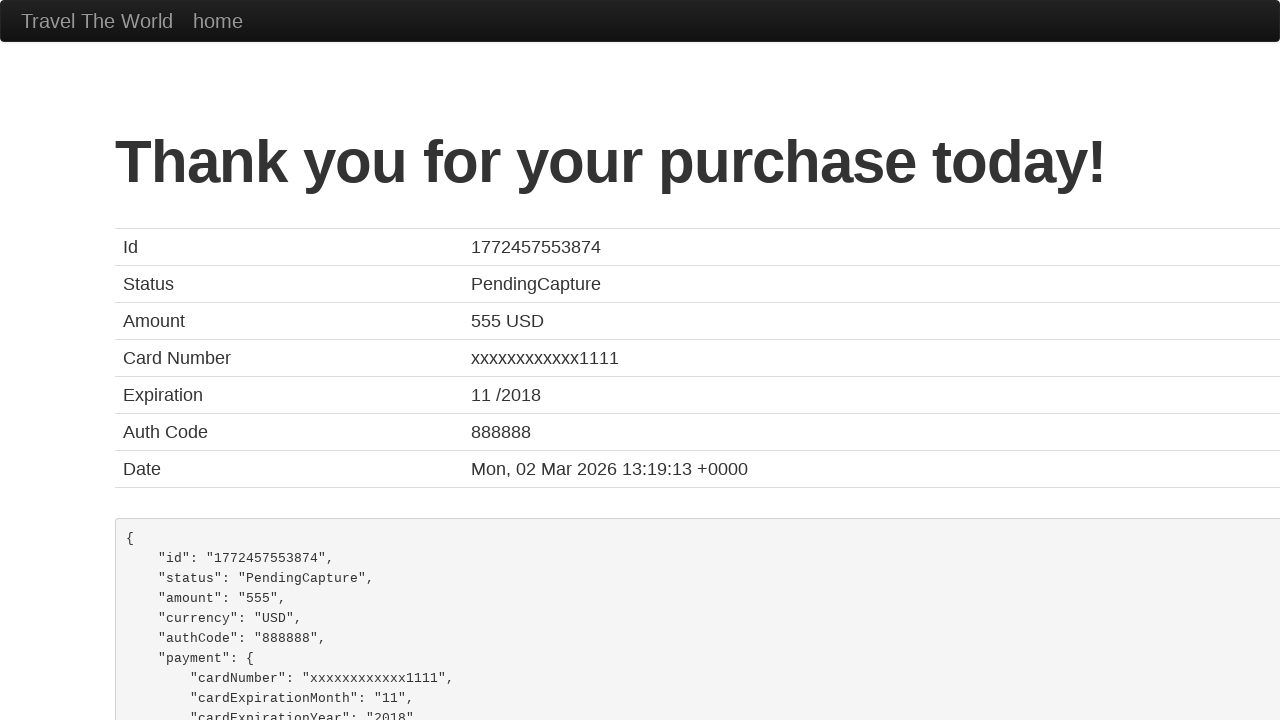